Locates the first element with a specific class name and retrieves its text content.

Starting URL: https://kristinek.github.io/site/examples/locators

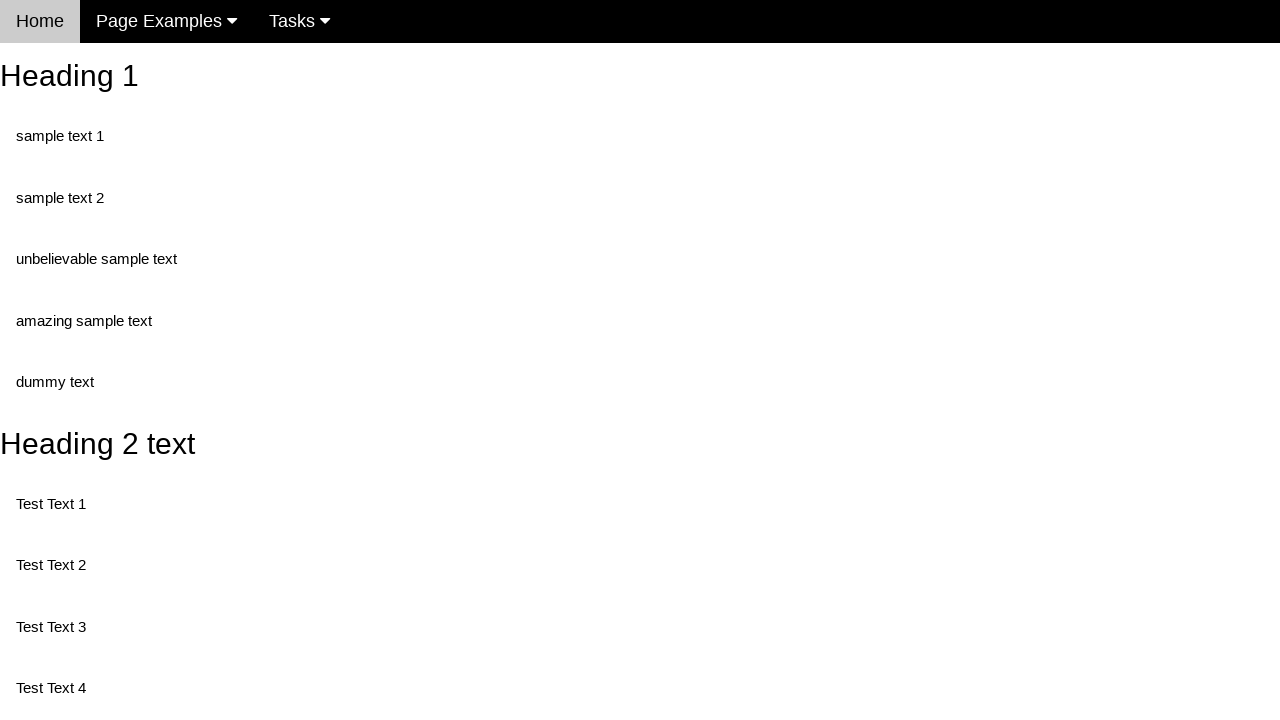

Navigated to the locators example page
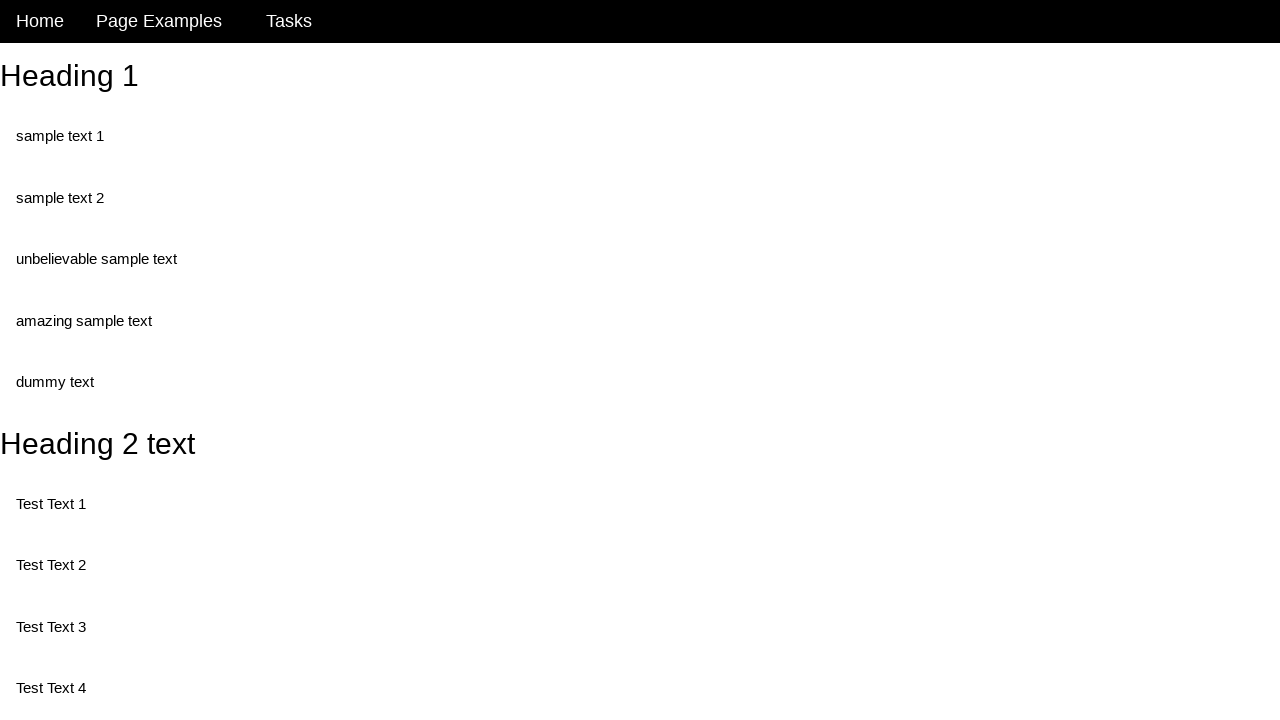

Located the first element with class 'test' and retrieved its text content
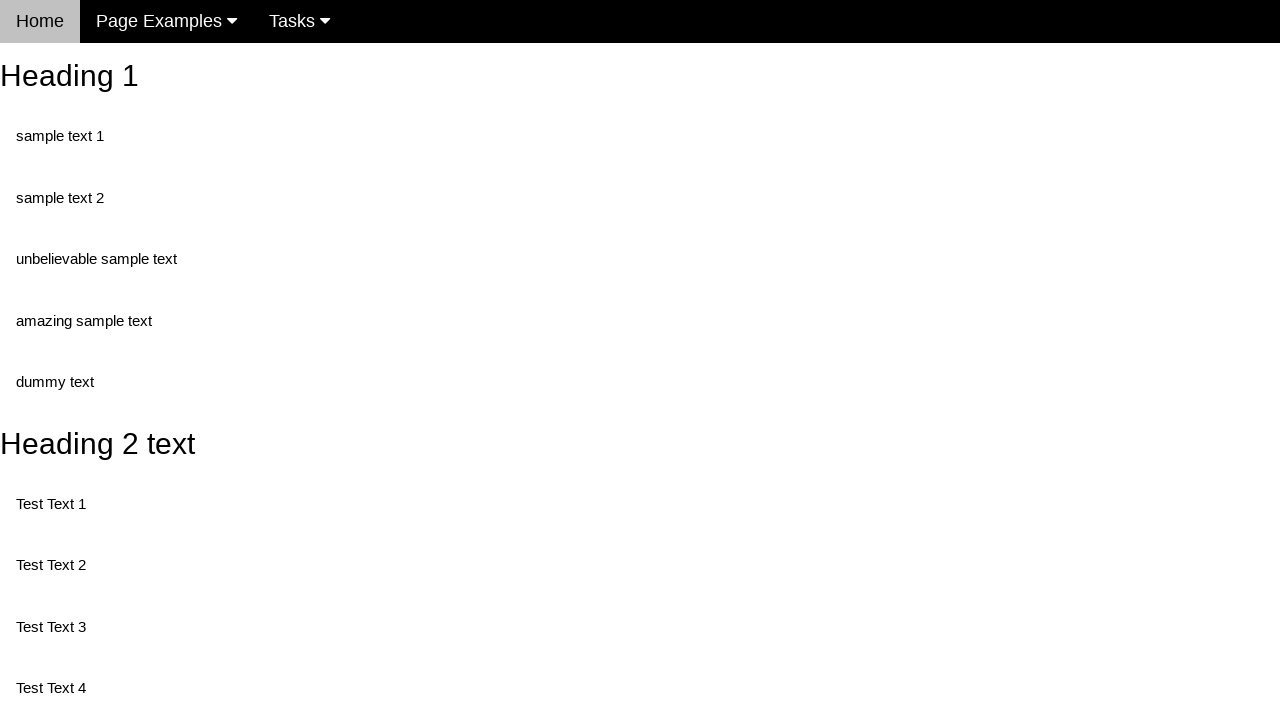

Printed the text content of the first element with class 'test'
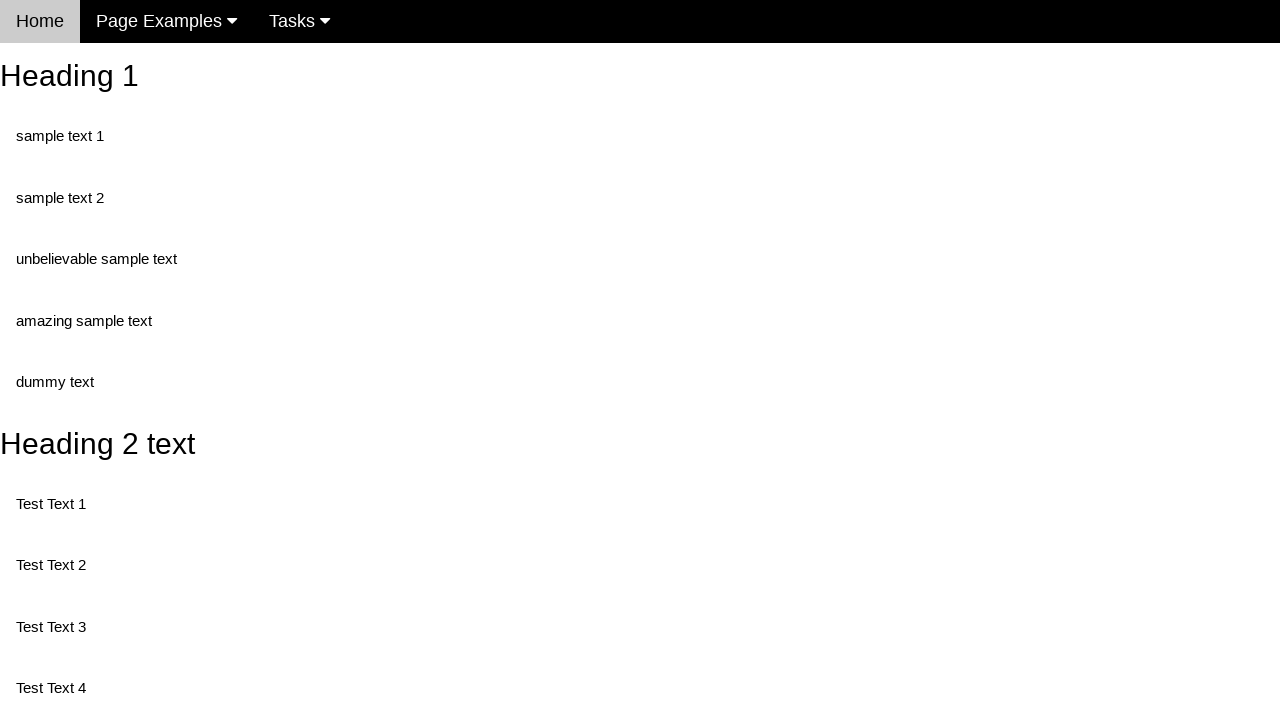

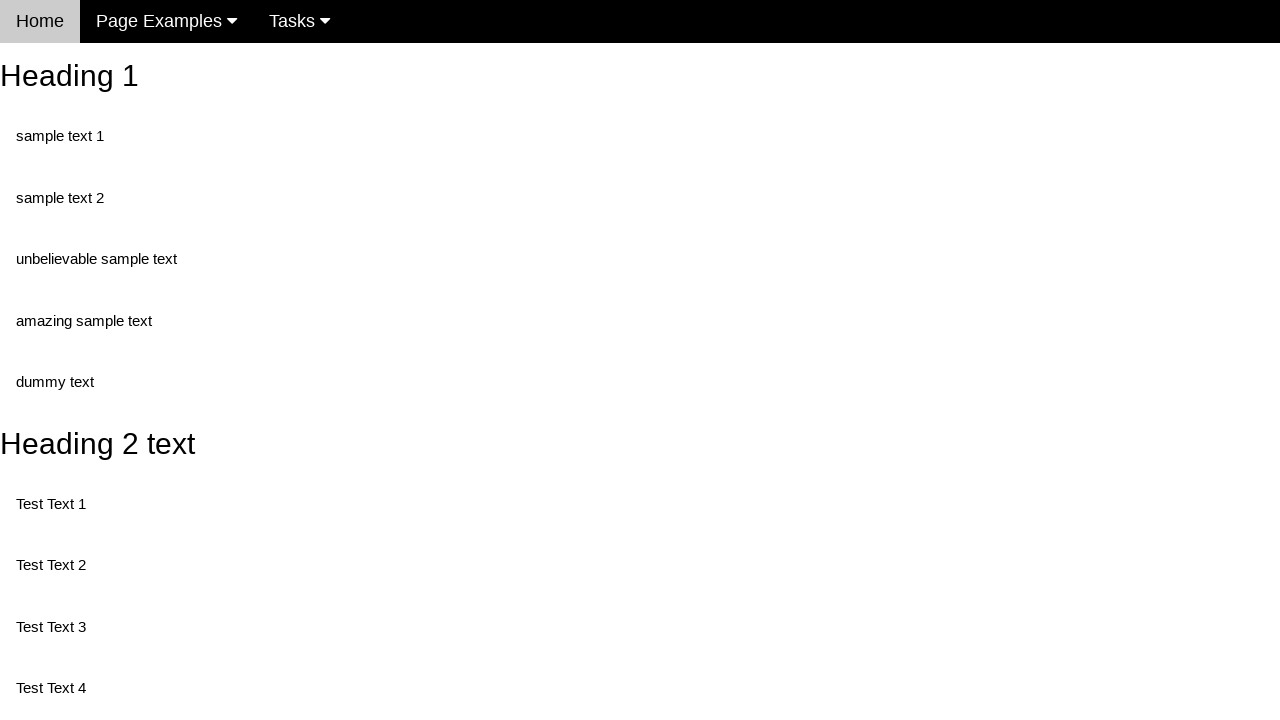